Fills out a Selenium practice form with personal details including first name, last name, gender, experience, date, profession, tools, continent selection, and file upload.

Starting URL: https://www.techlistic.com/p/selenium-practice-form.html

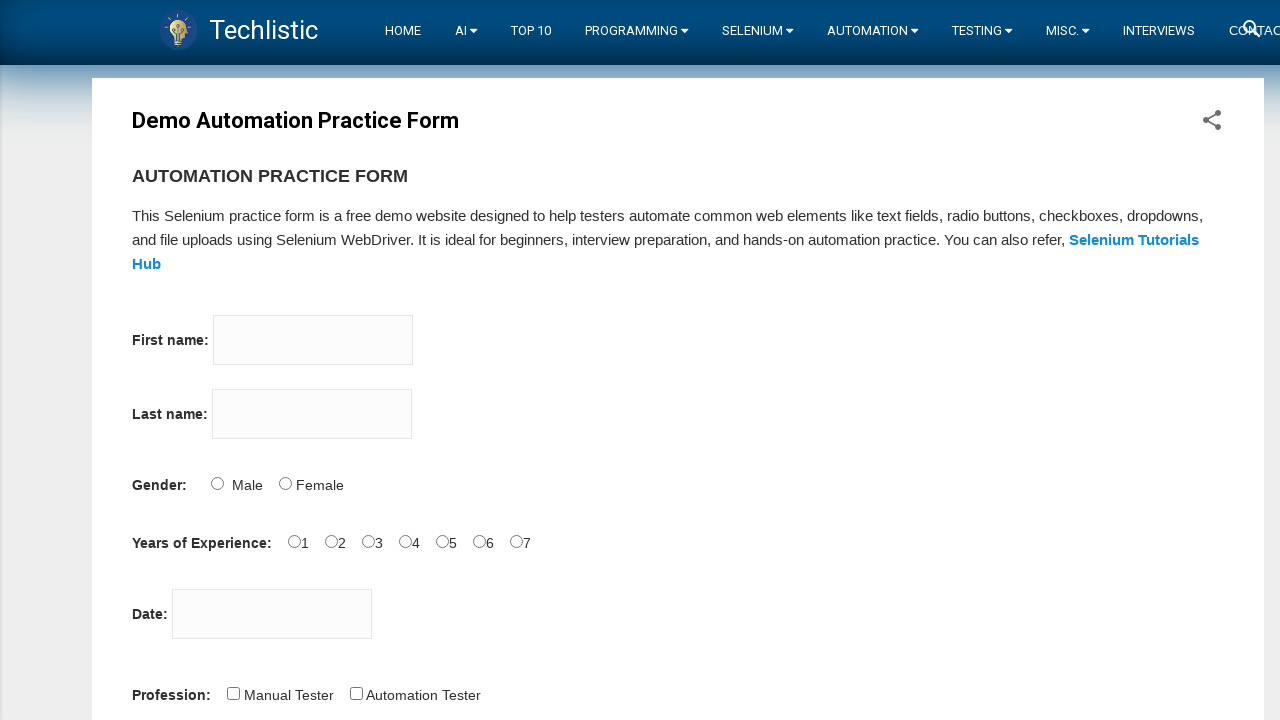

Set viewport size to 1920x1080
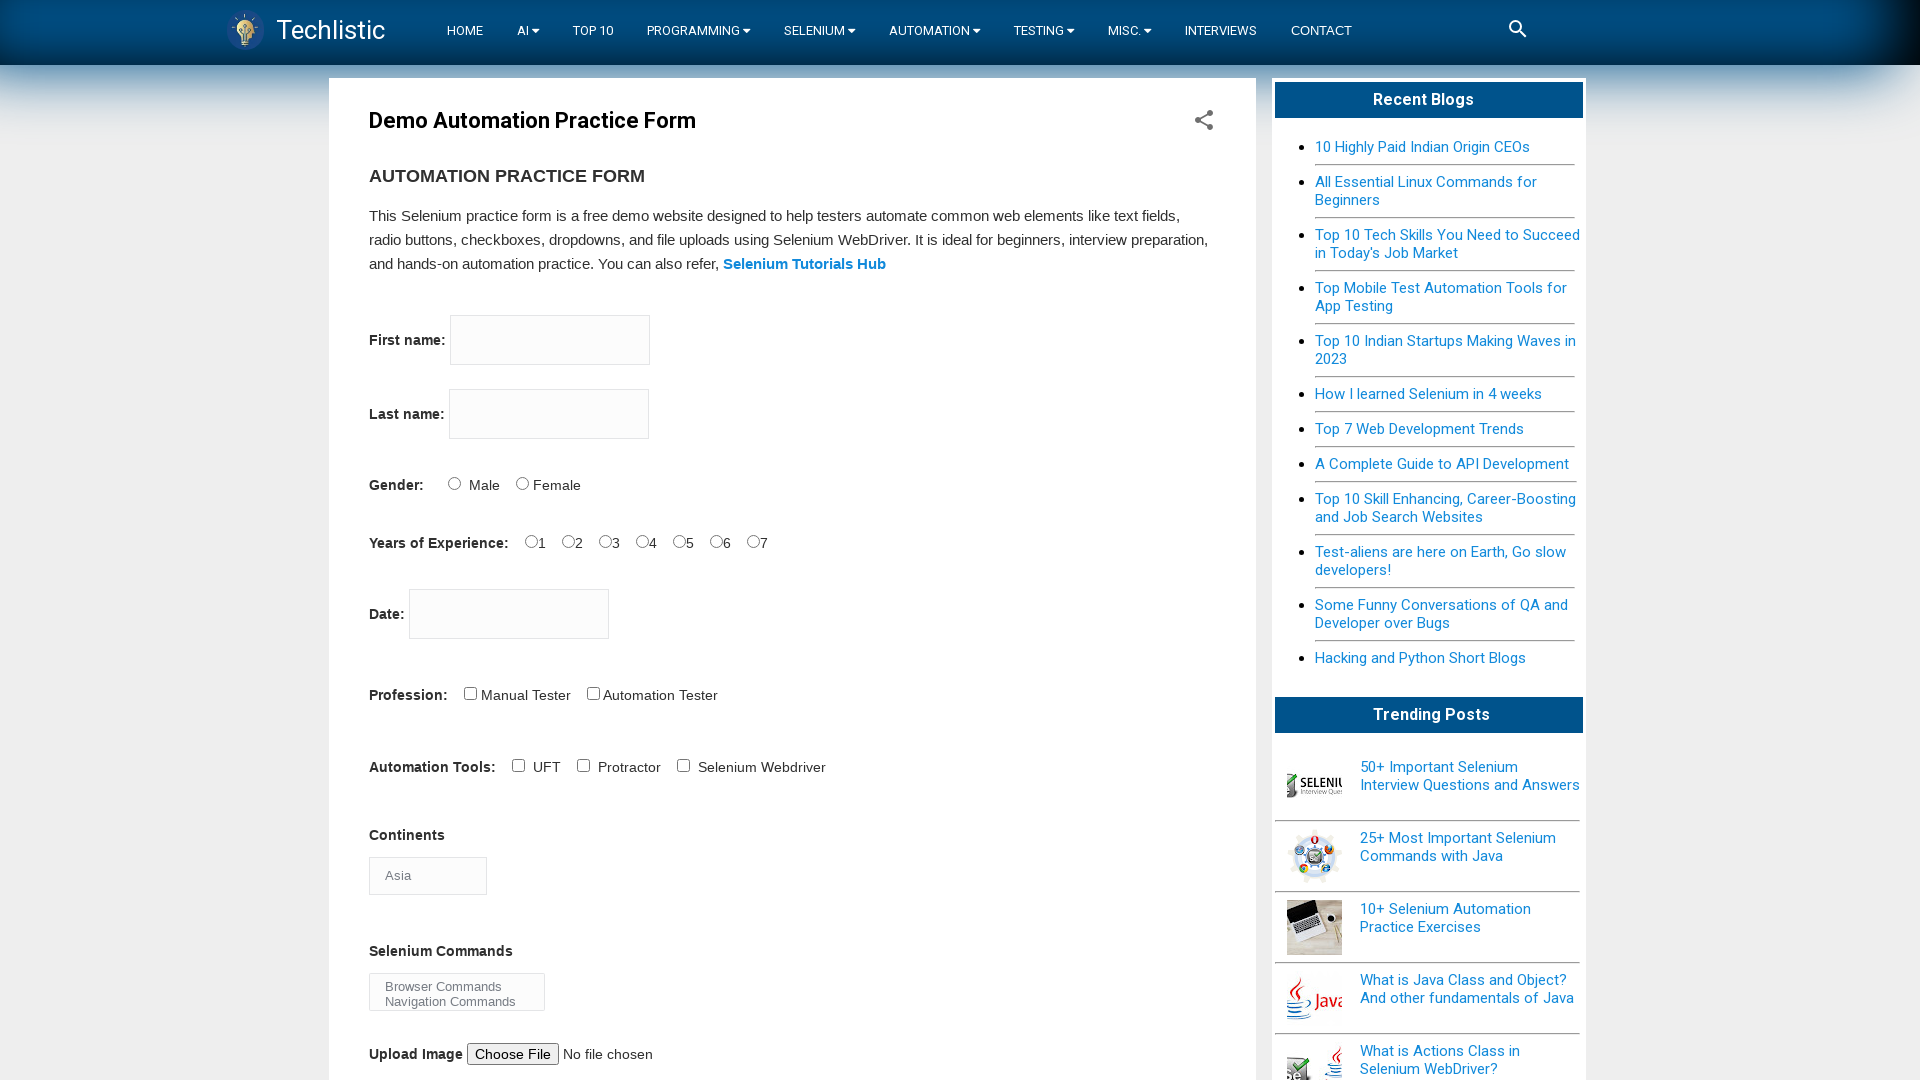

Filled first name field with 'Batman' on input[name='firstname']
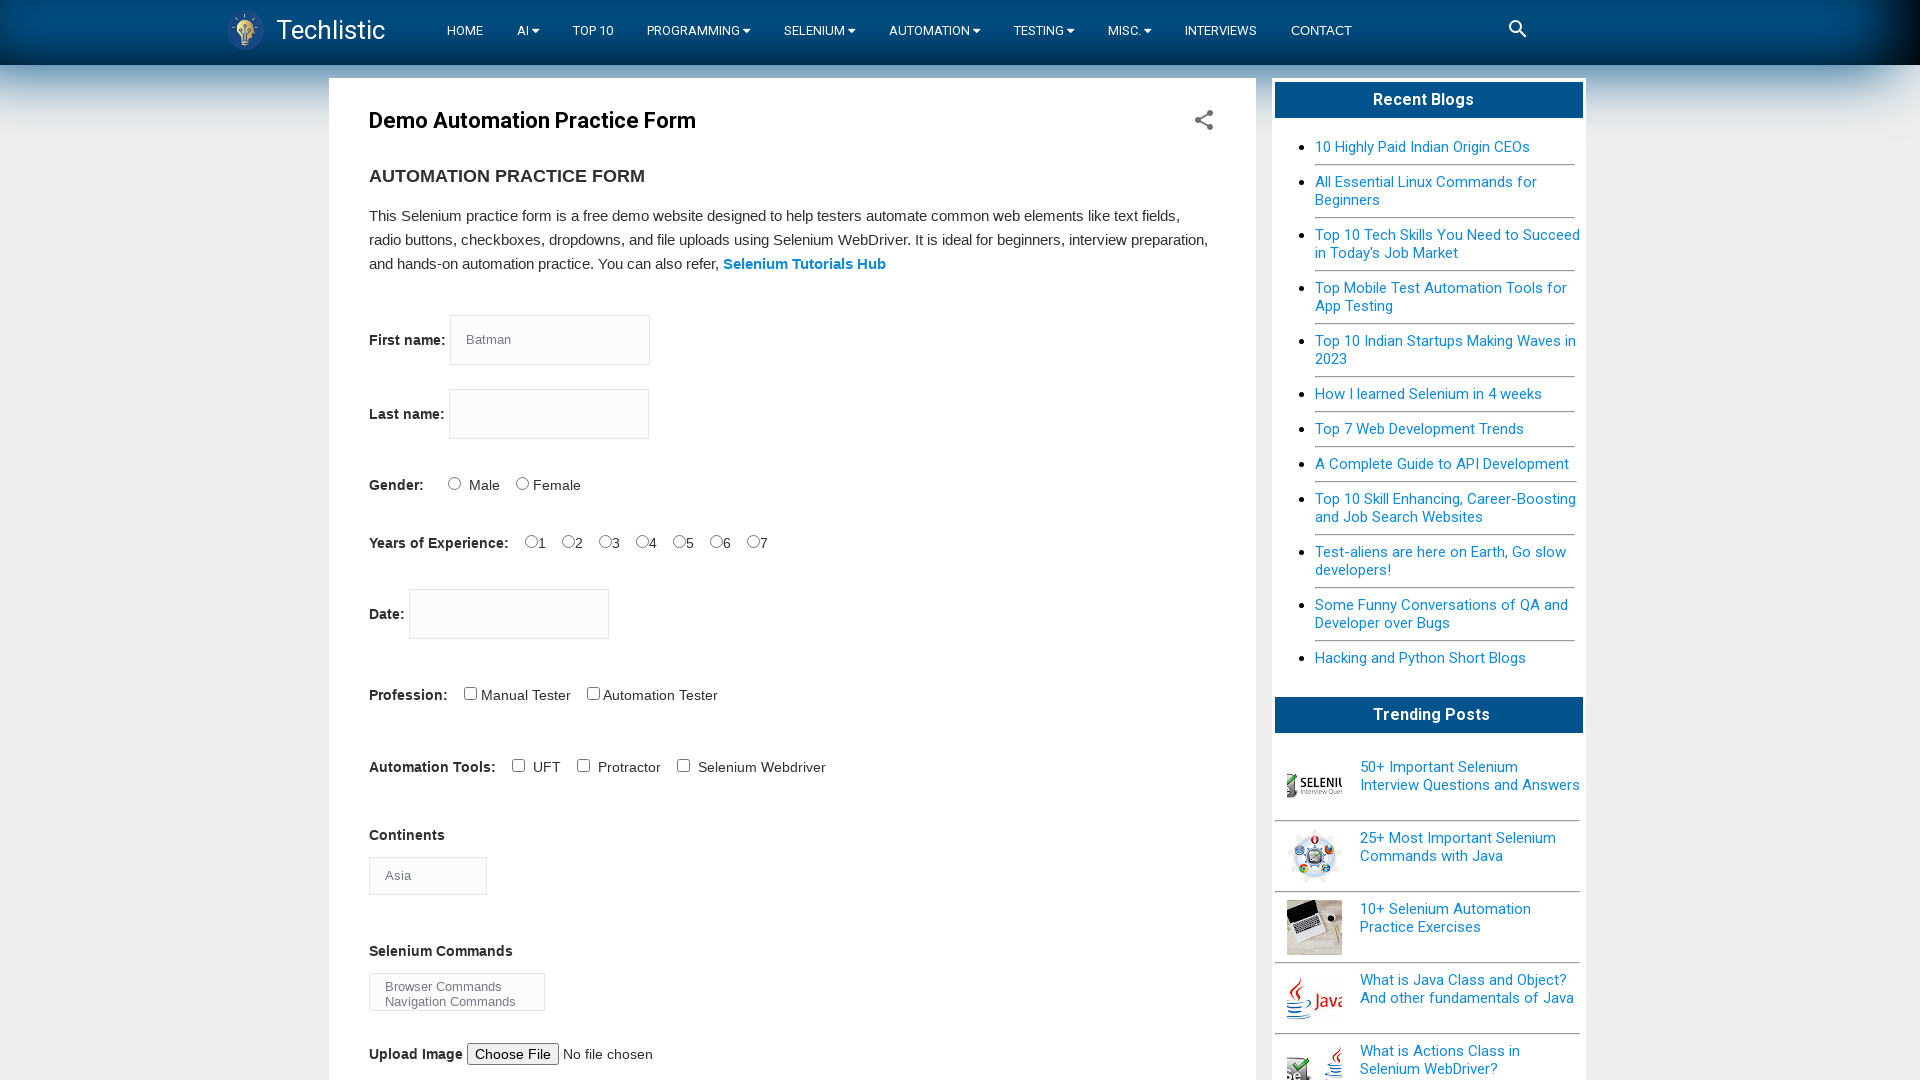

Filled last name field with 'IronMan' on input[name='lastname']
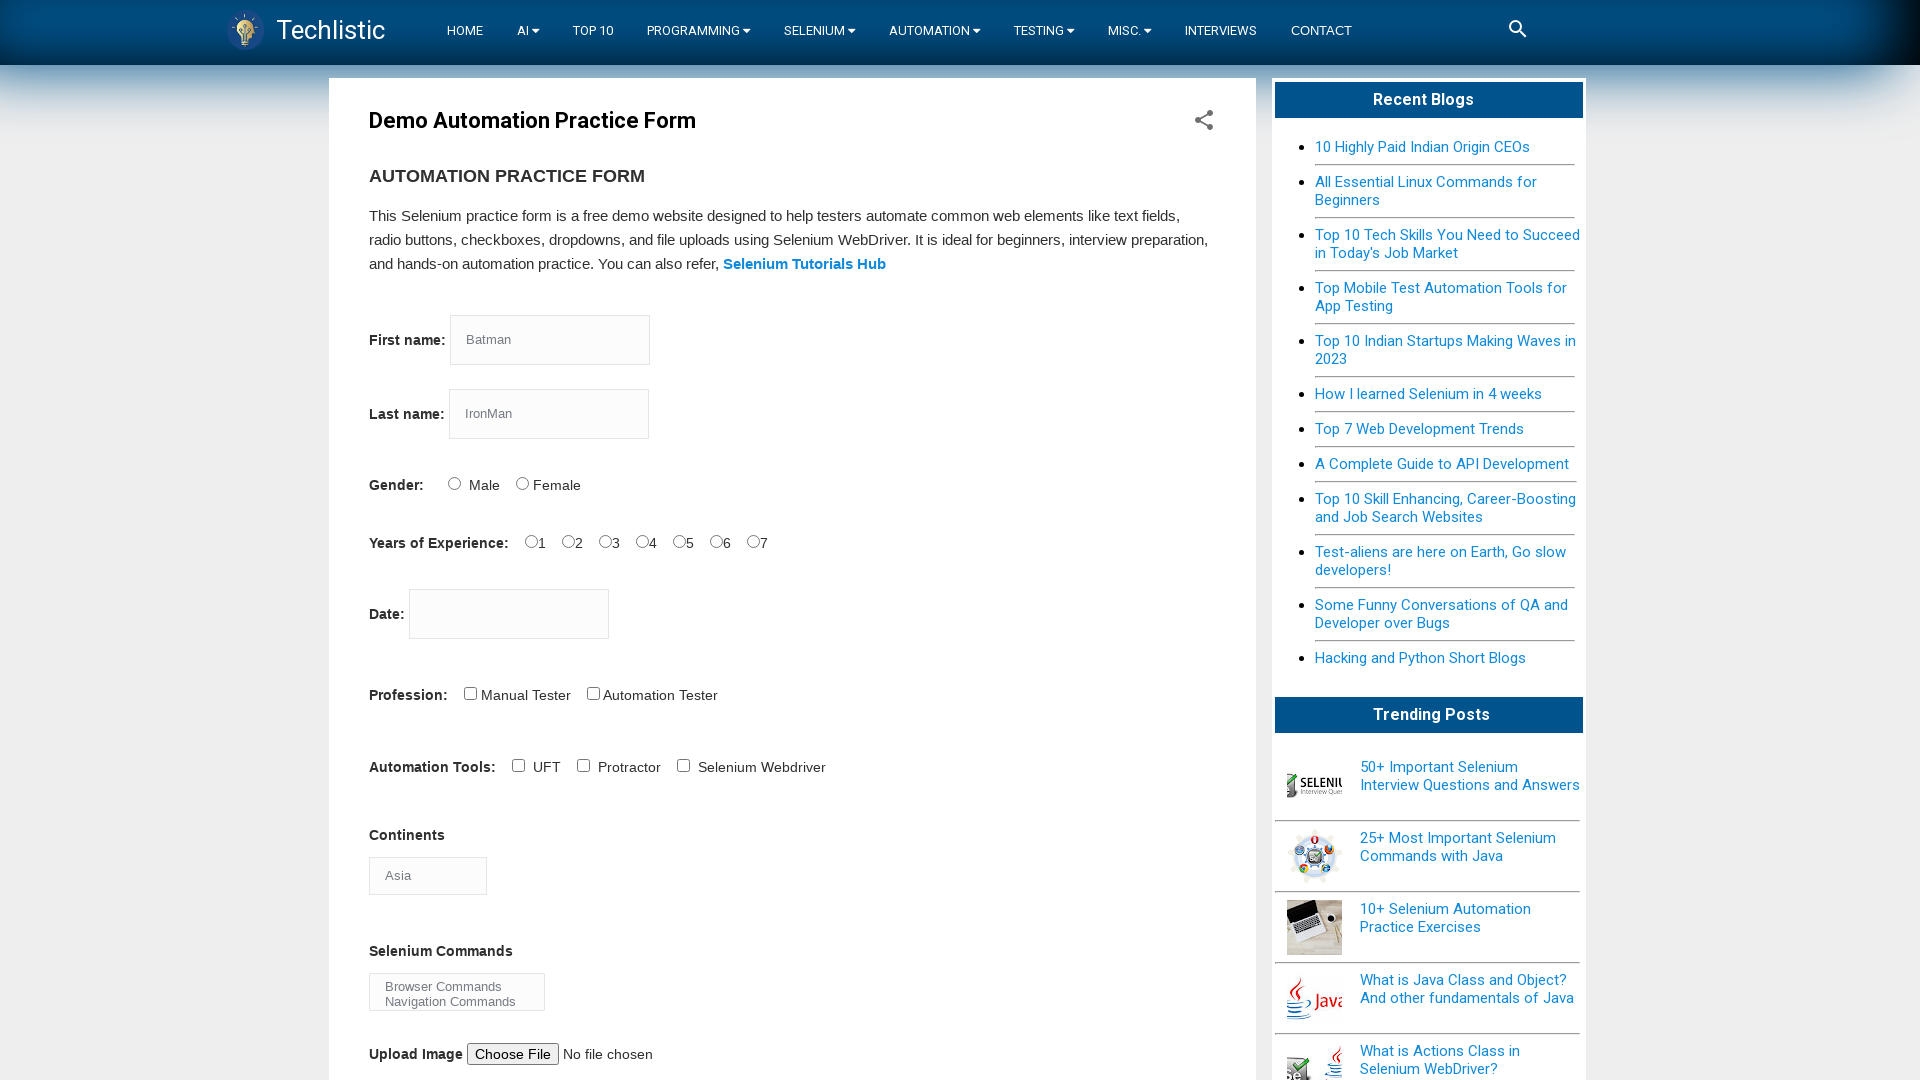

Selected Male gender option at (455, 483) on input#sex-0
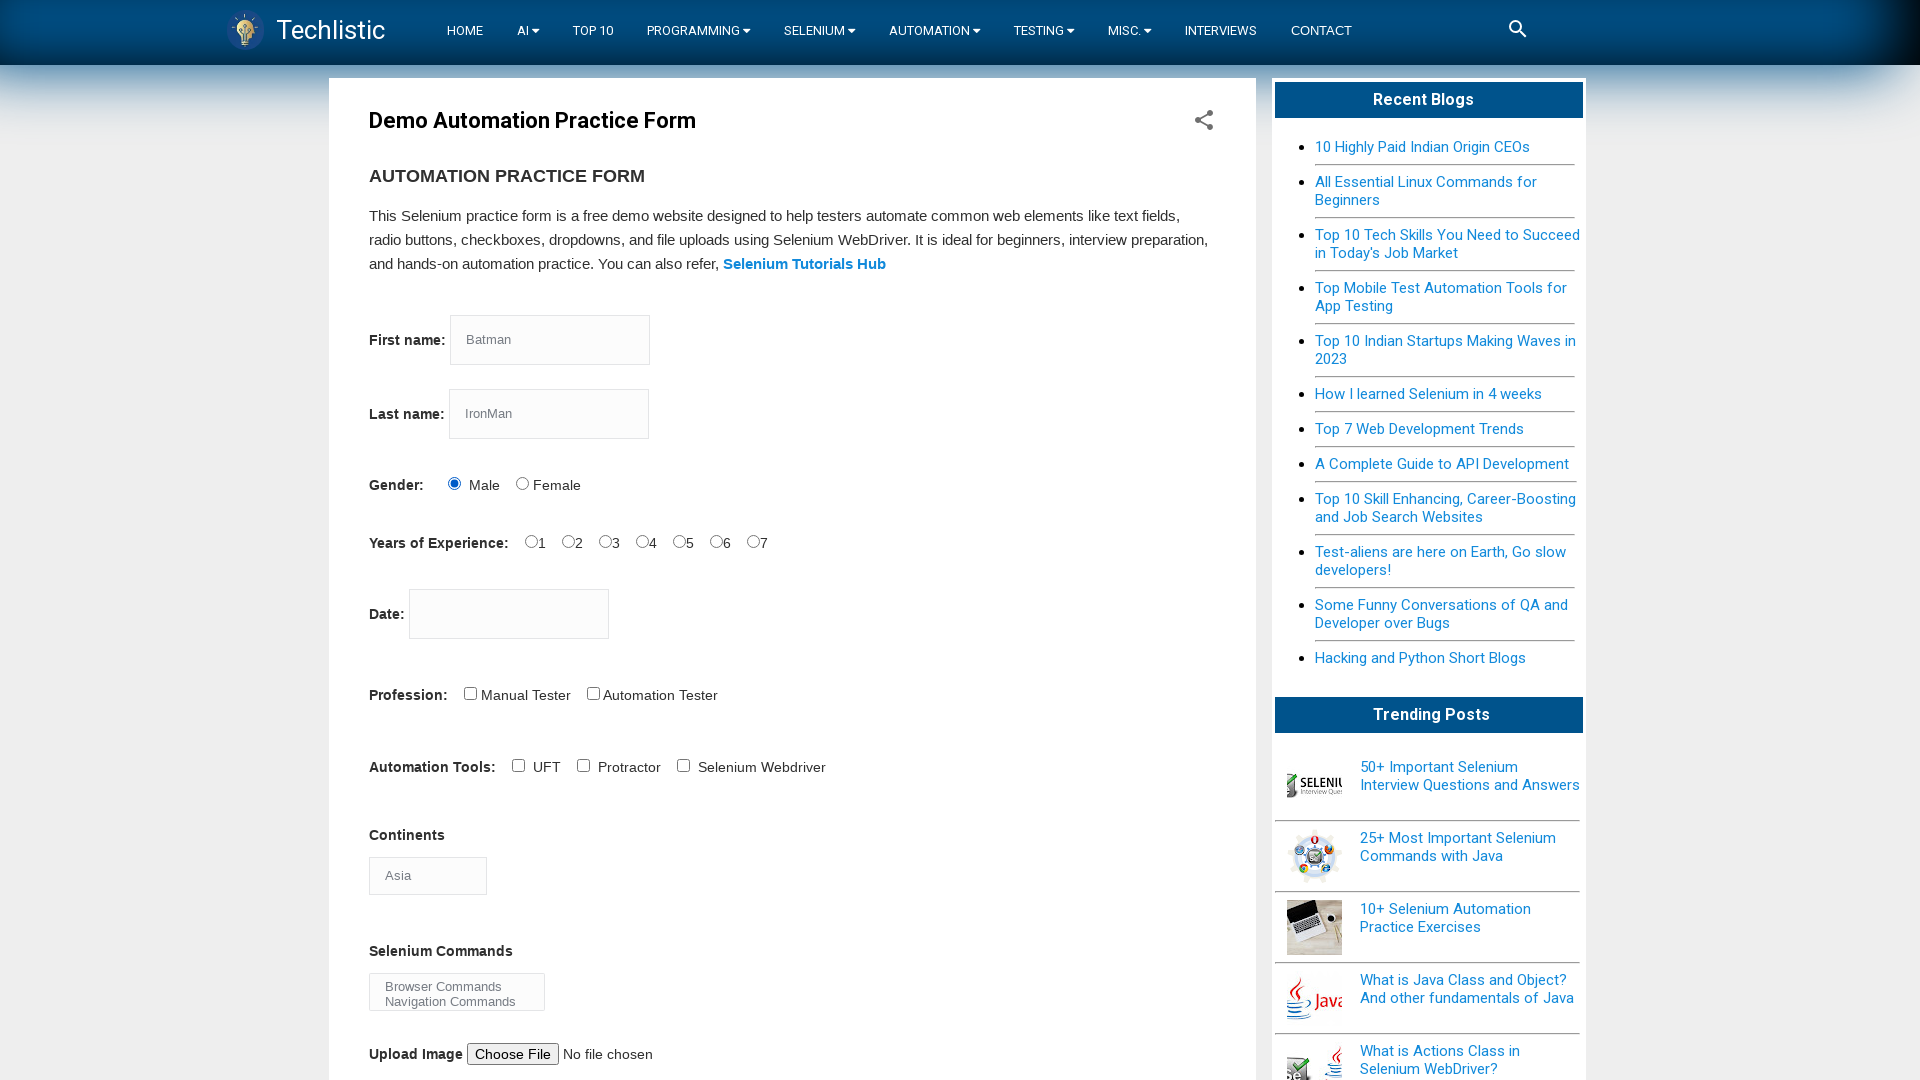

Selected 2 years of experience at (606, 541) on input#exp-2
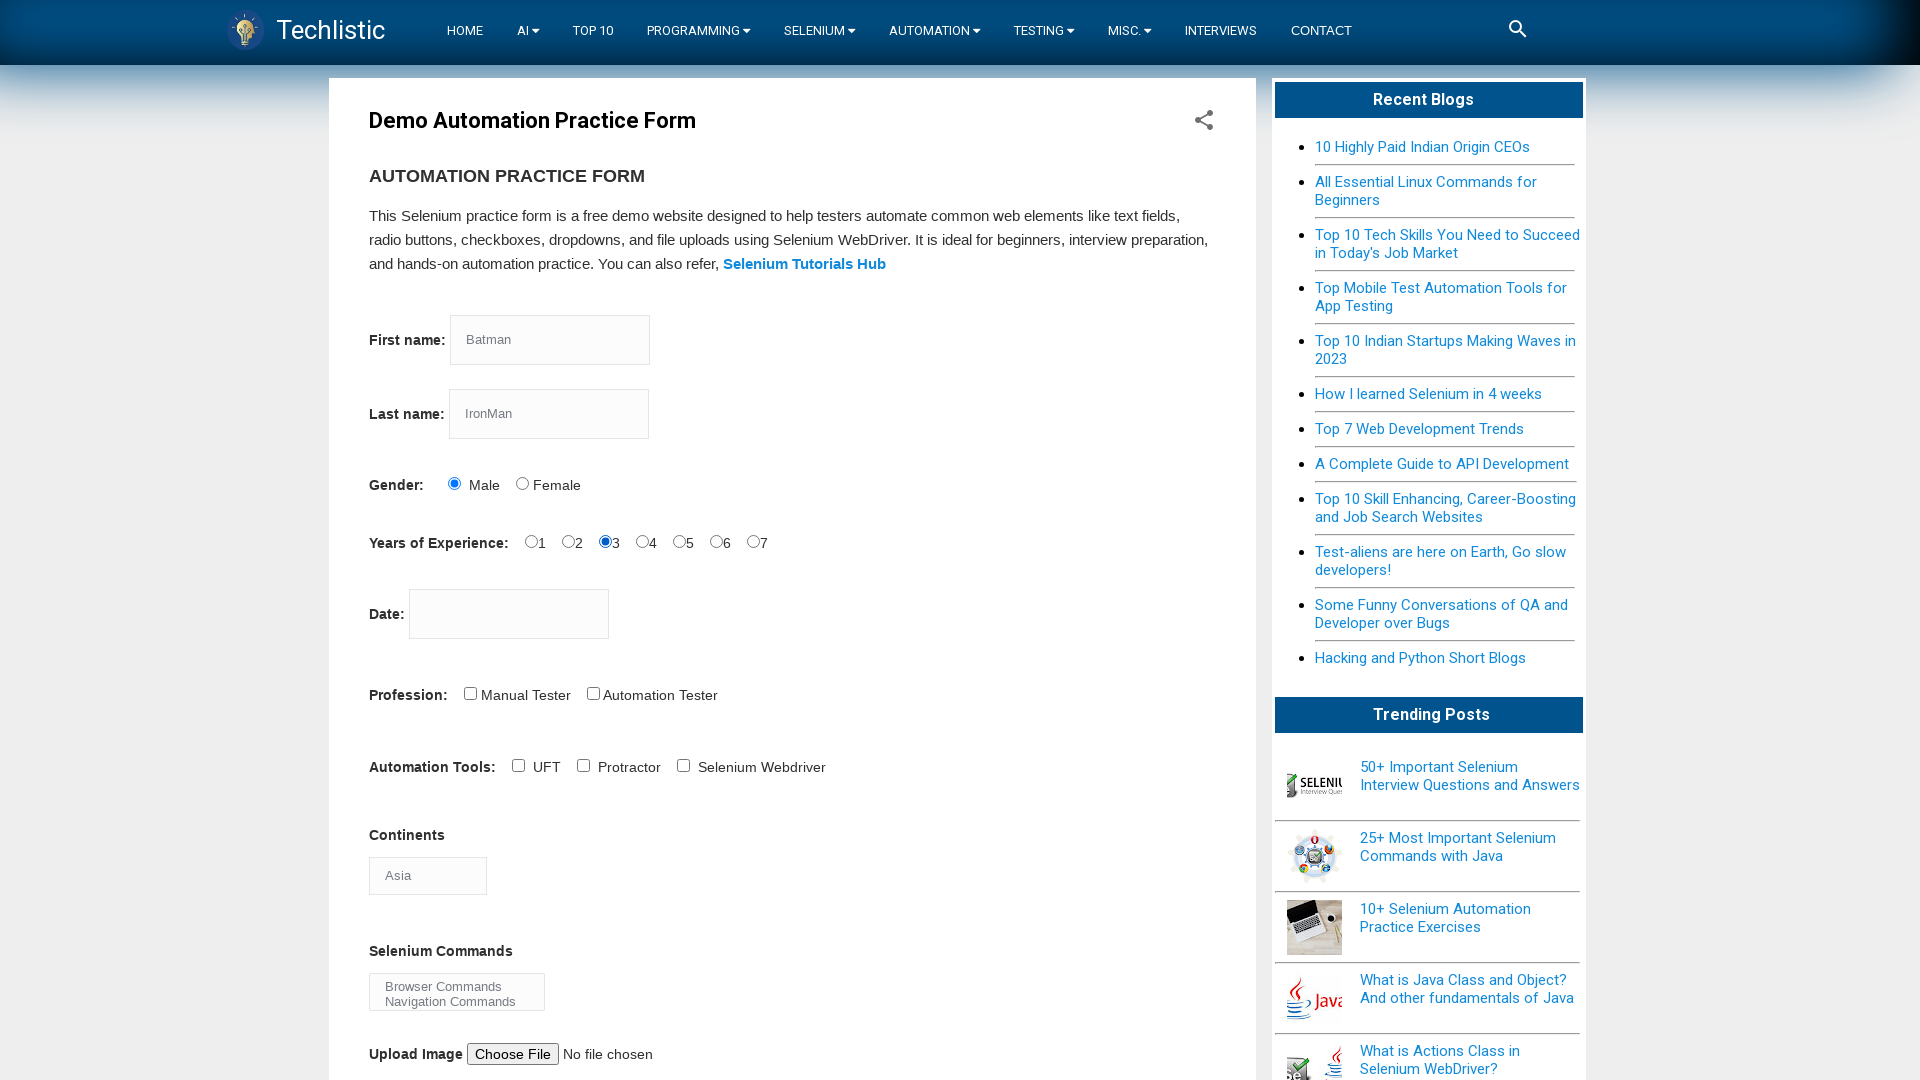

Filled date field with '18/08/2025' on input#datepicker
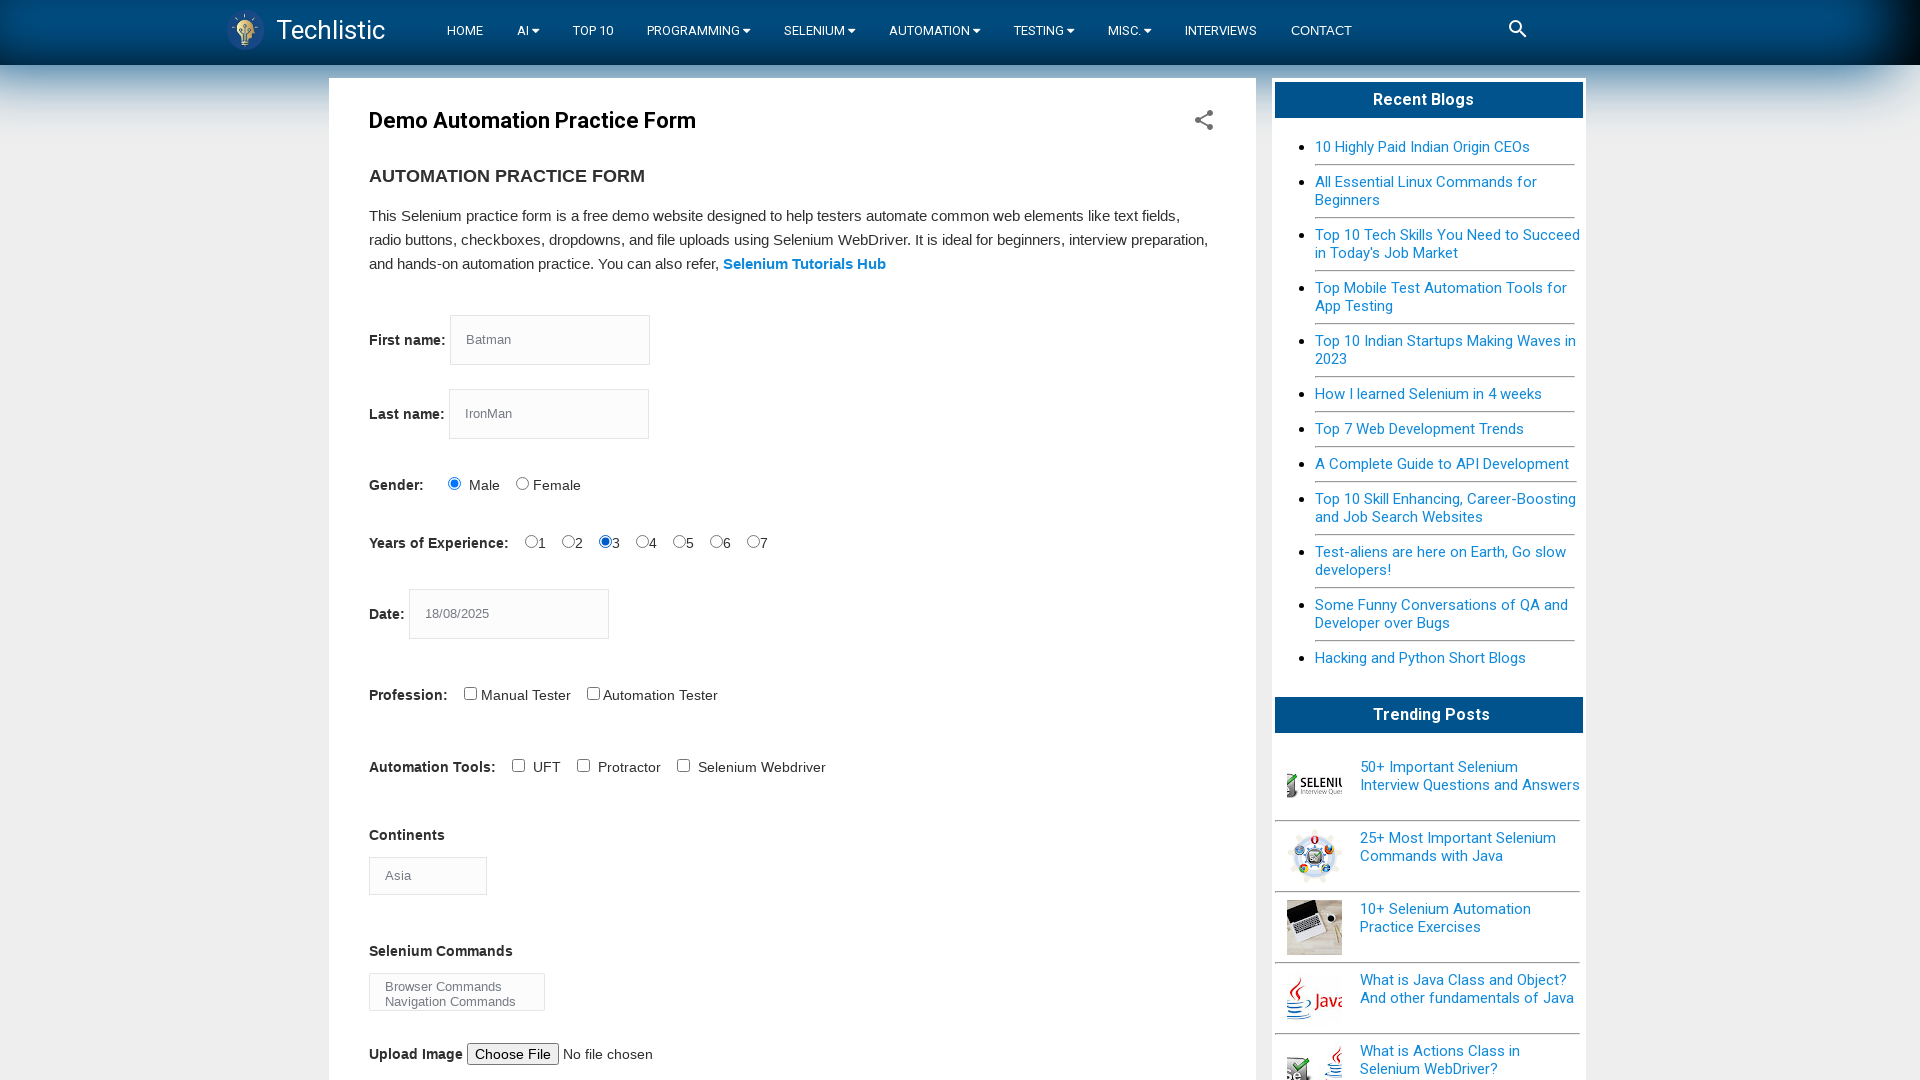

Selected Manual Tester profession at (471, 693) on input#profession-0
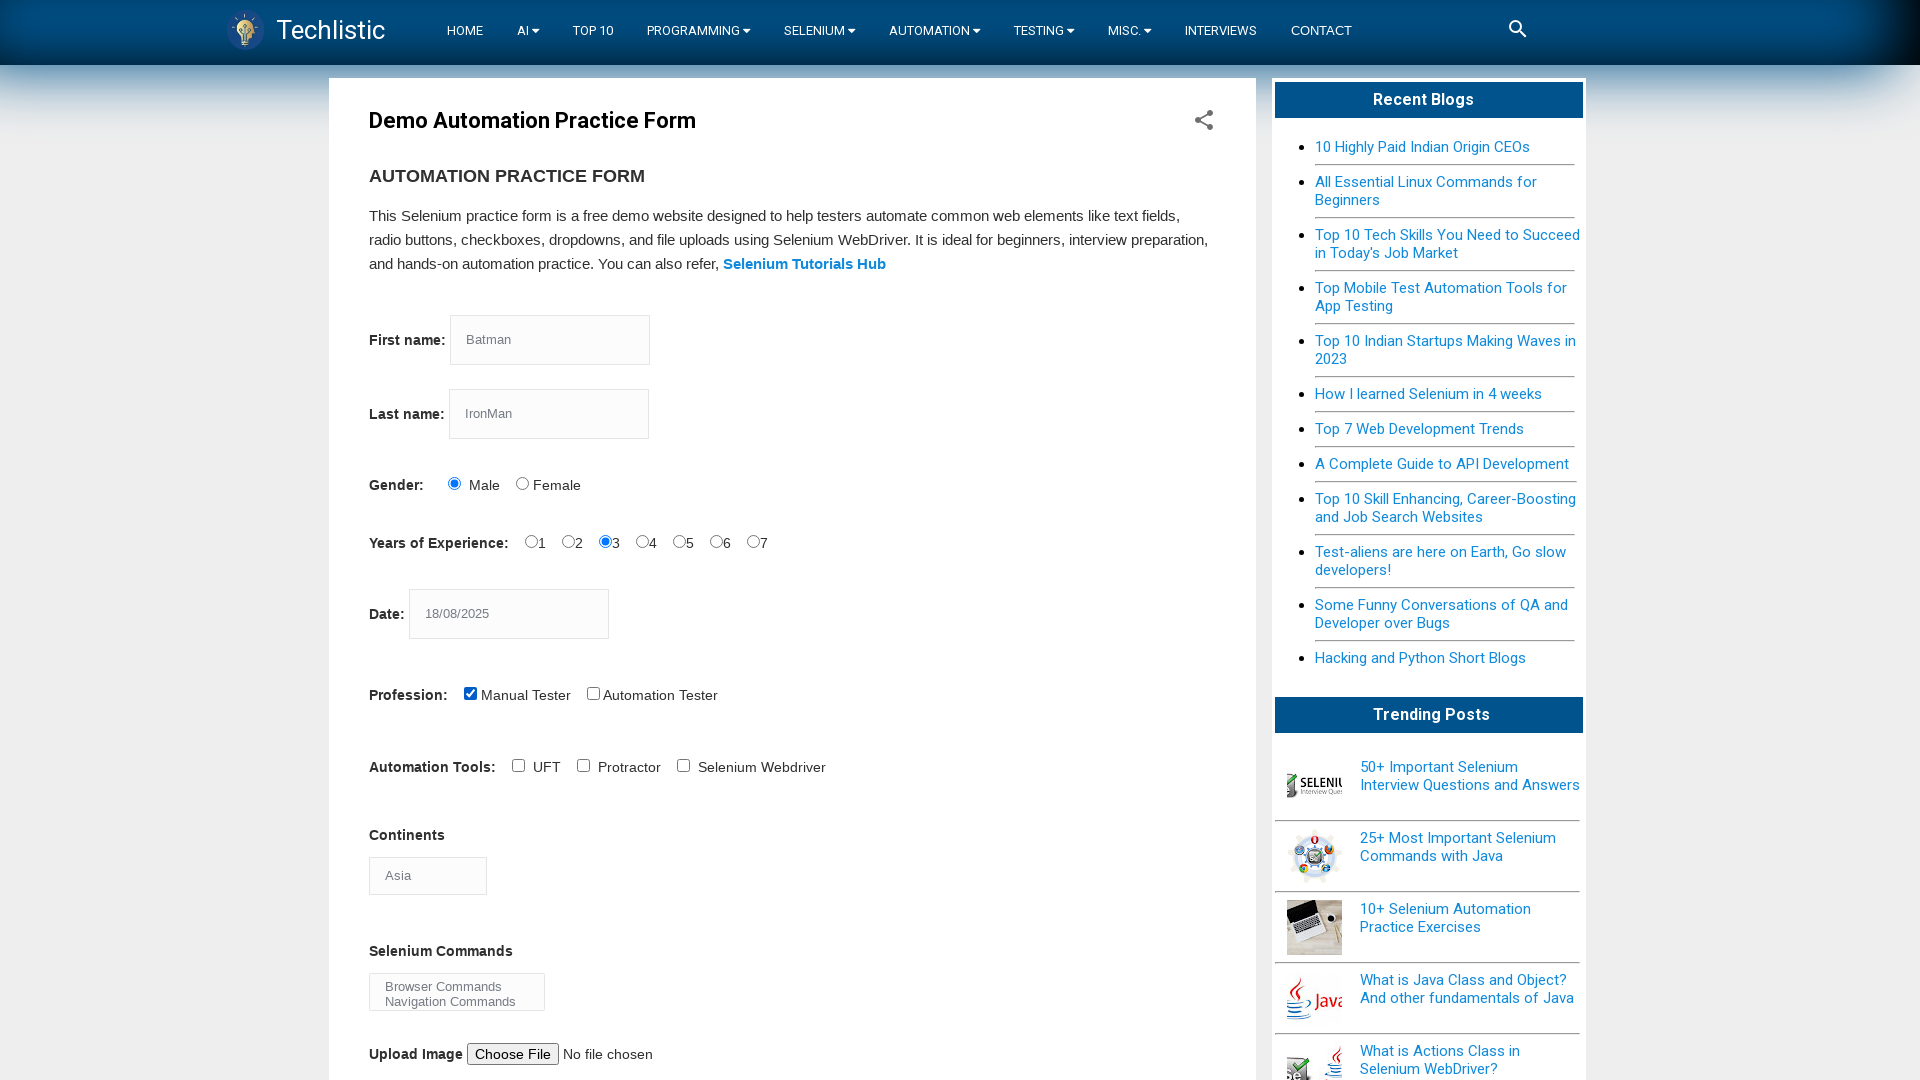

Selected QTP tool at (519, 765) on input#tool-0
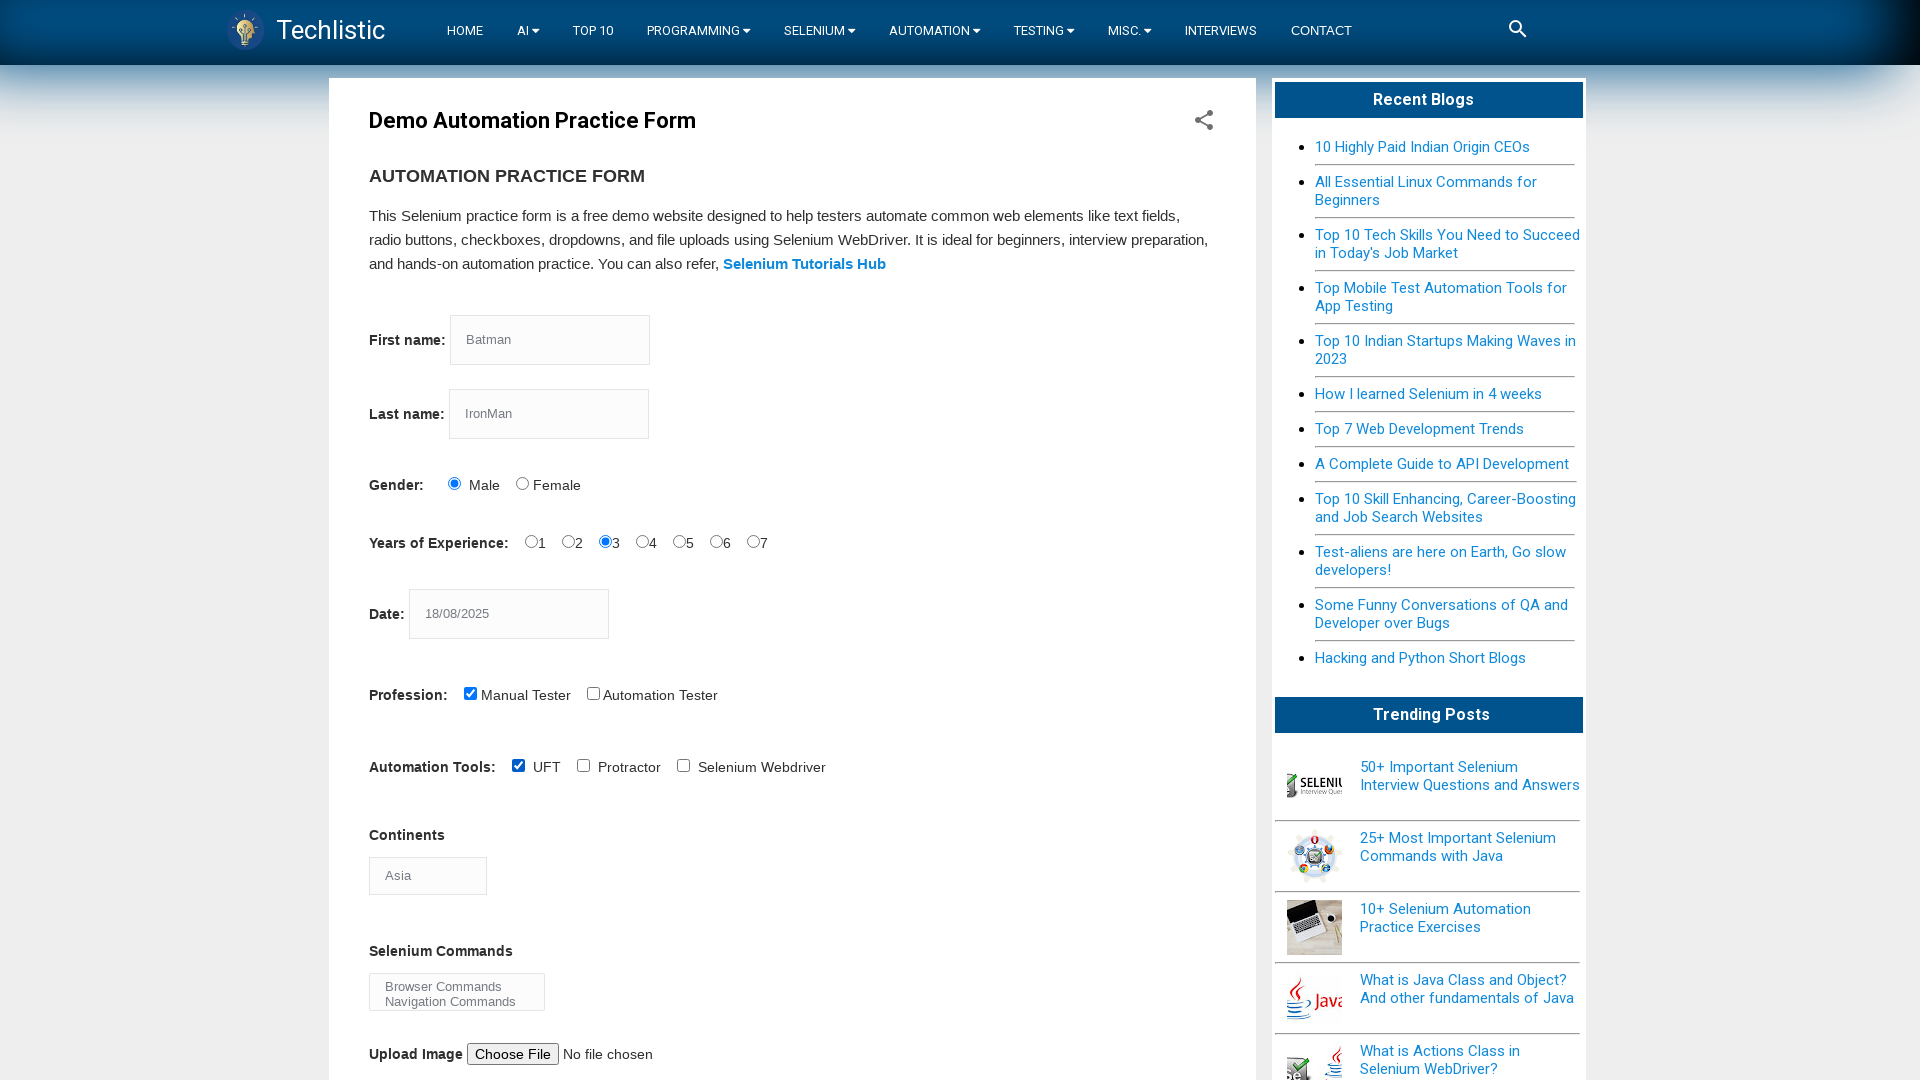

Selected Selenium IDE tool at (684, 765) on input#tool-2
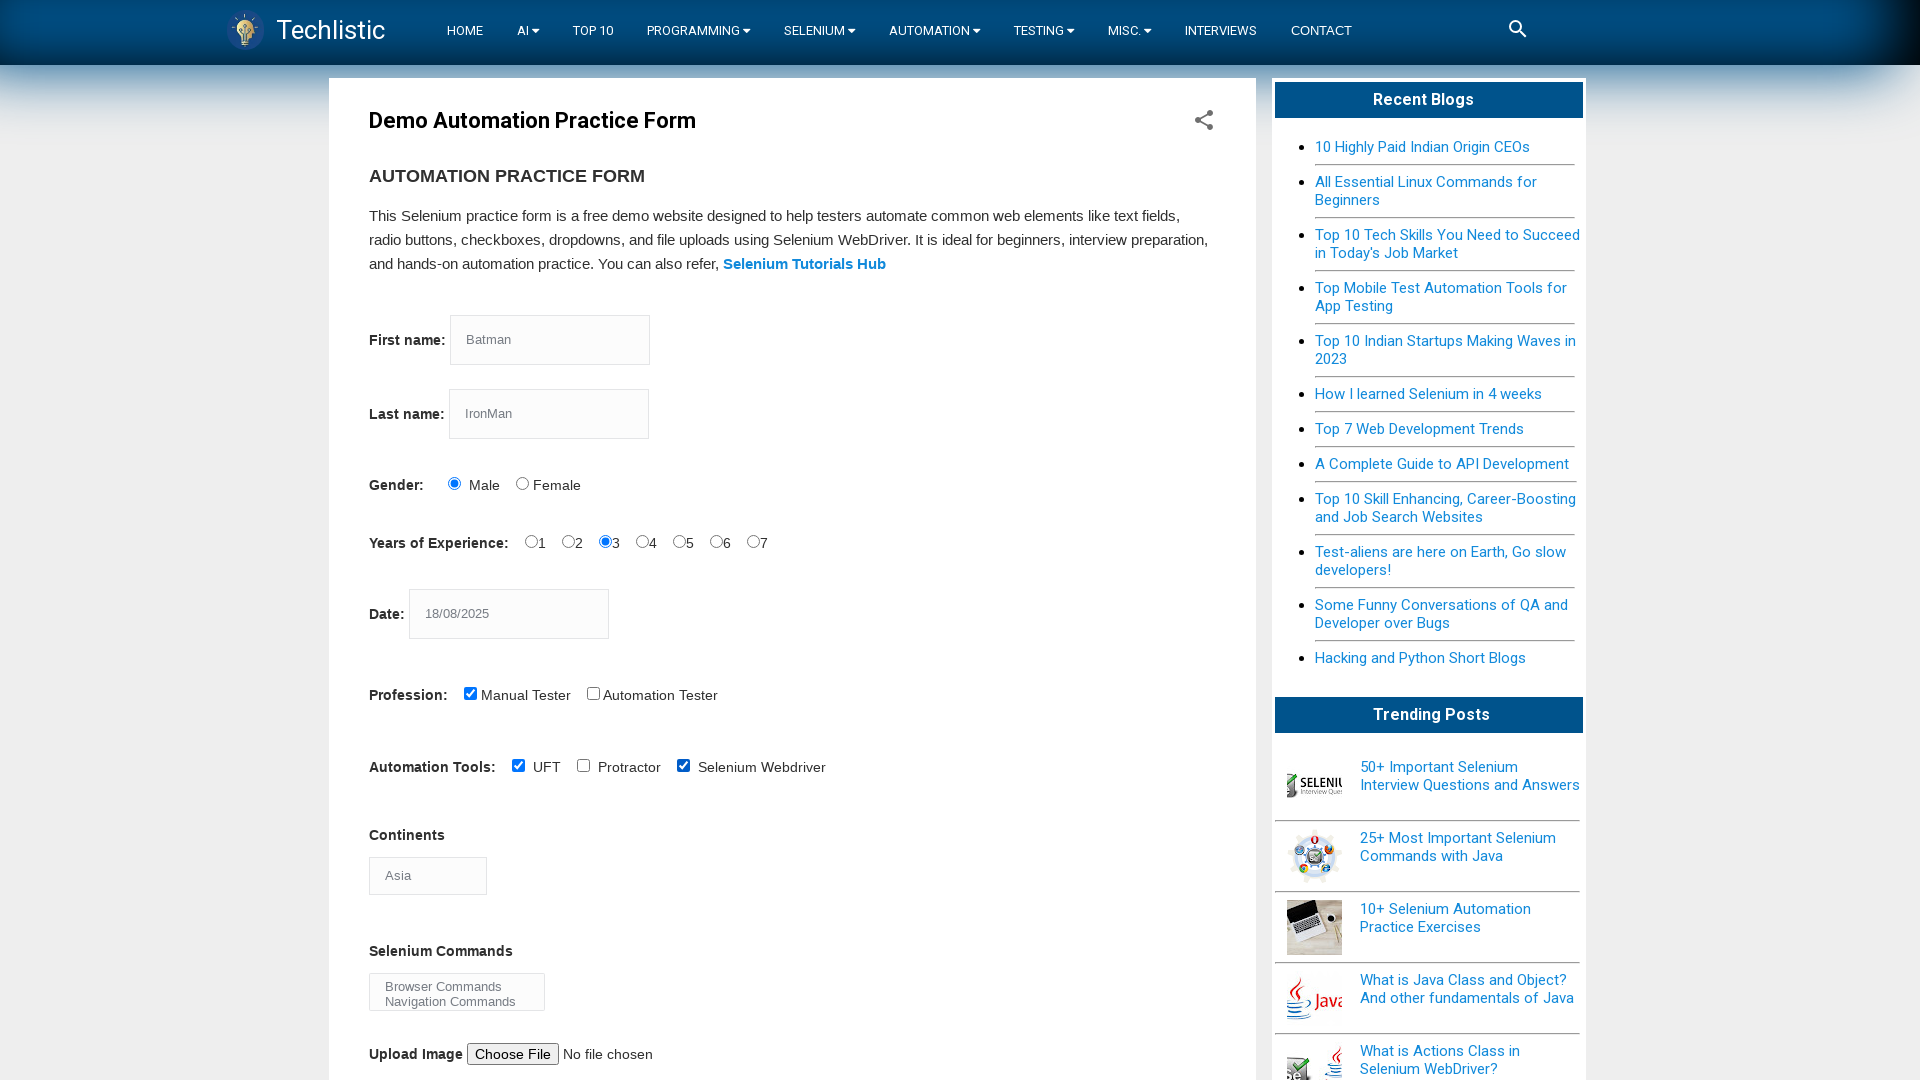

Selected Europe from continents dropdown on select#continents
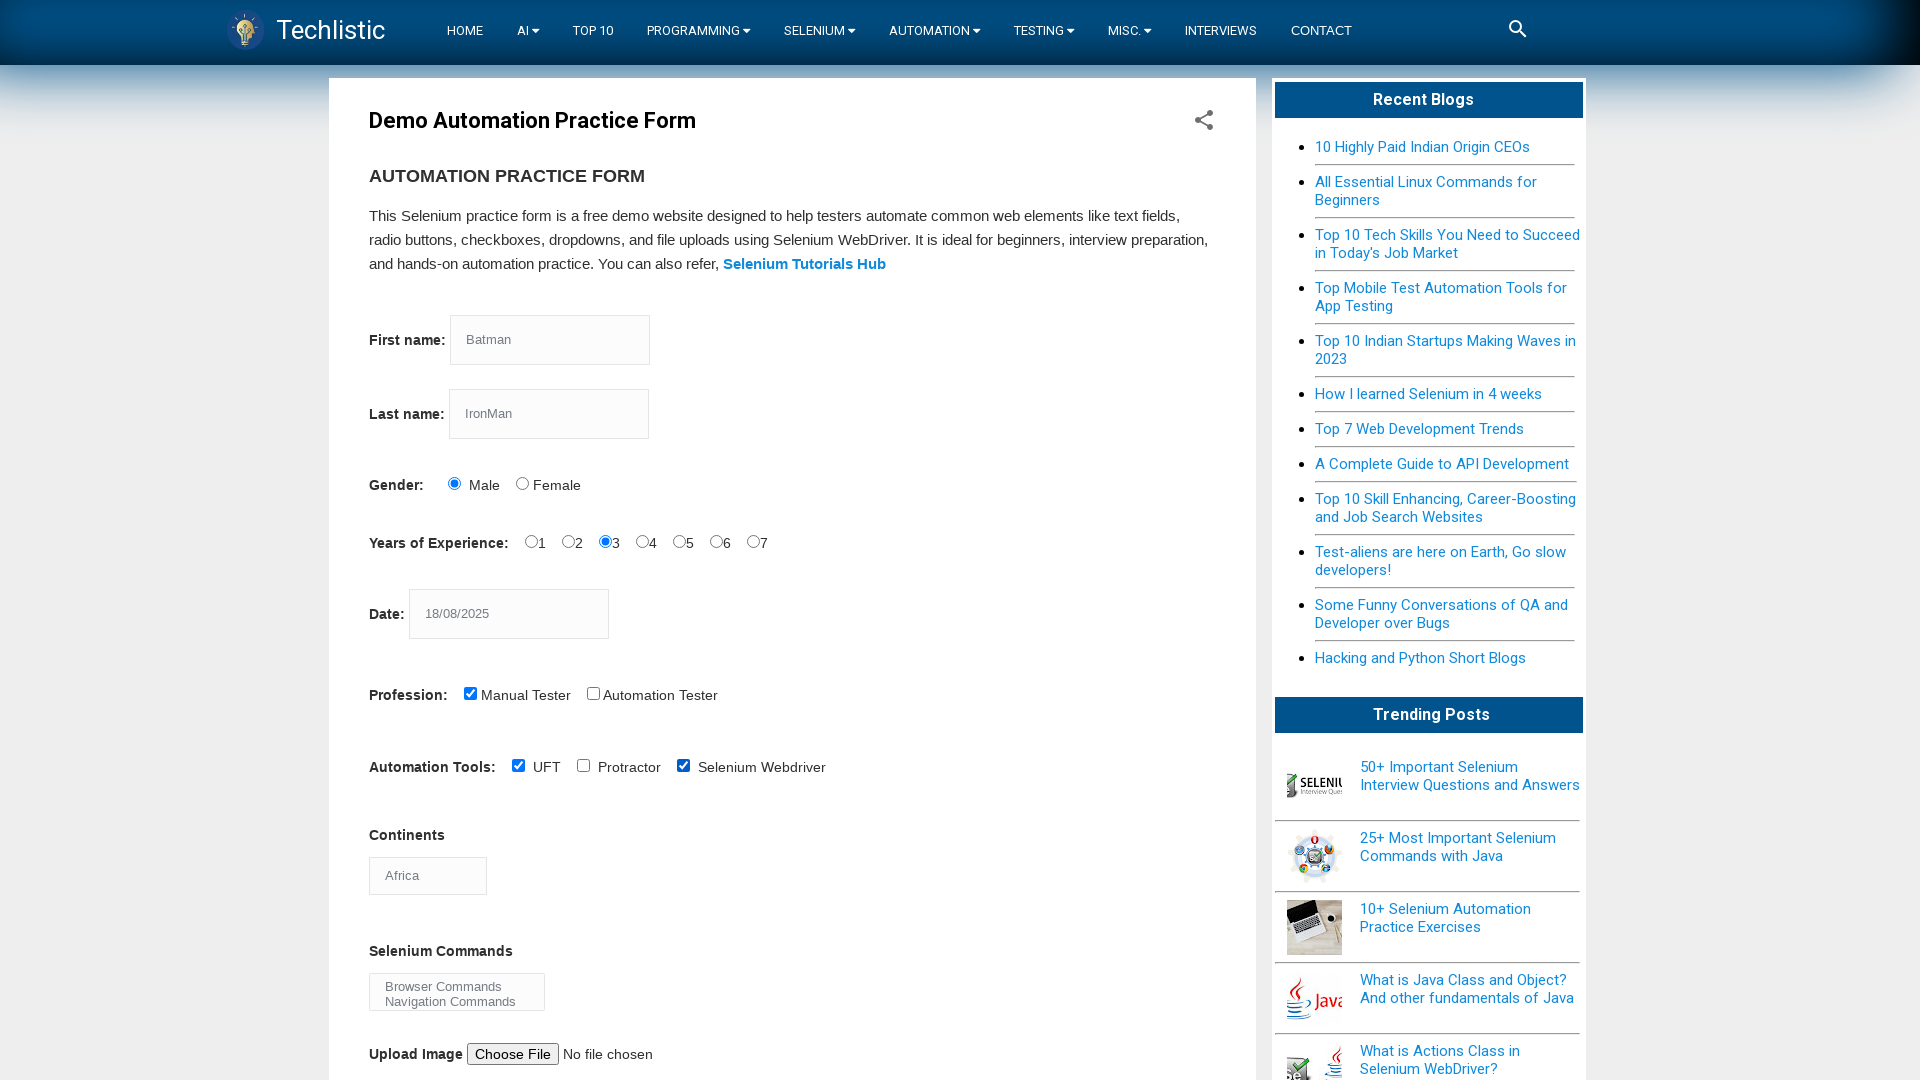

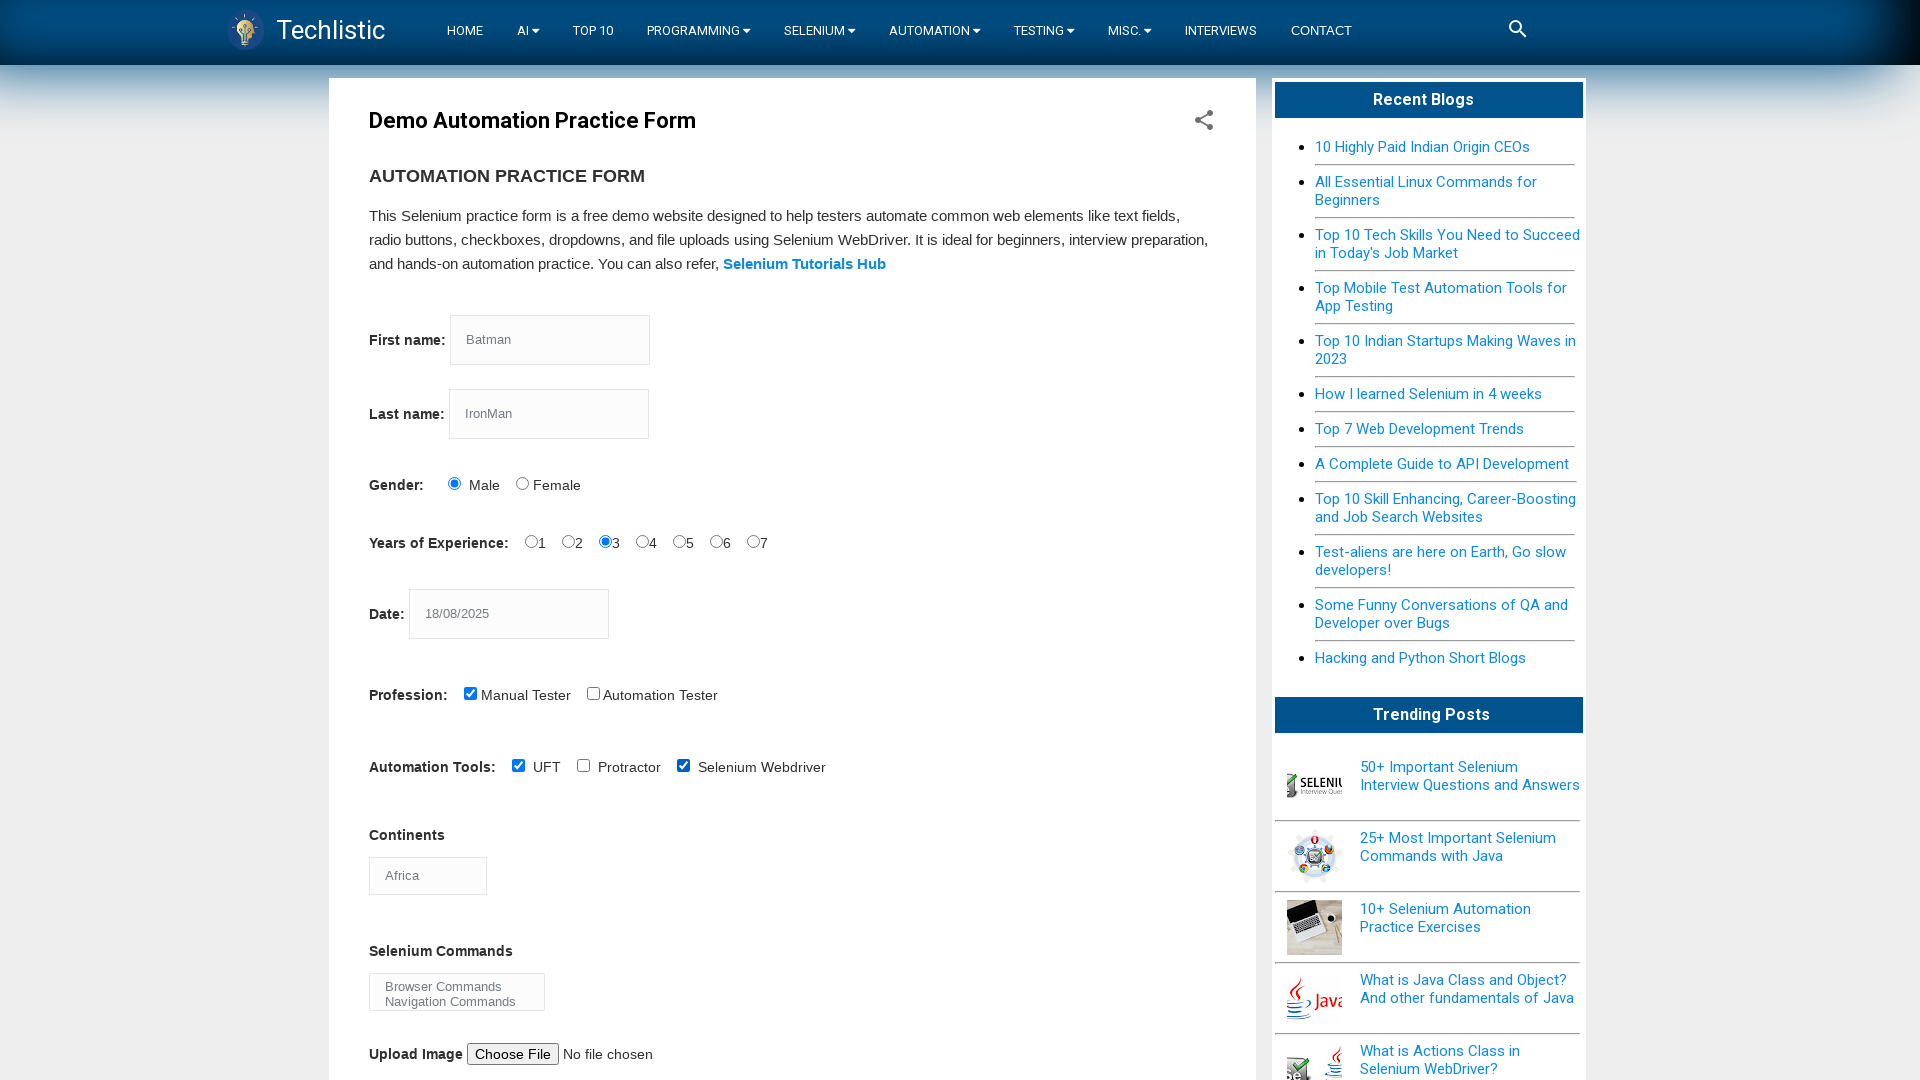